Tests JavaScript alert handling including simple alerts, confirm dialogs, and prompt alerts with text input

Starting URL: https://letcode.in/alert

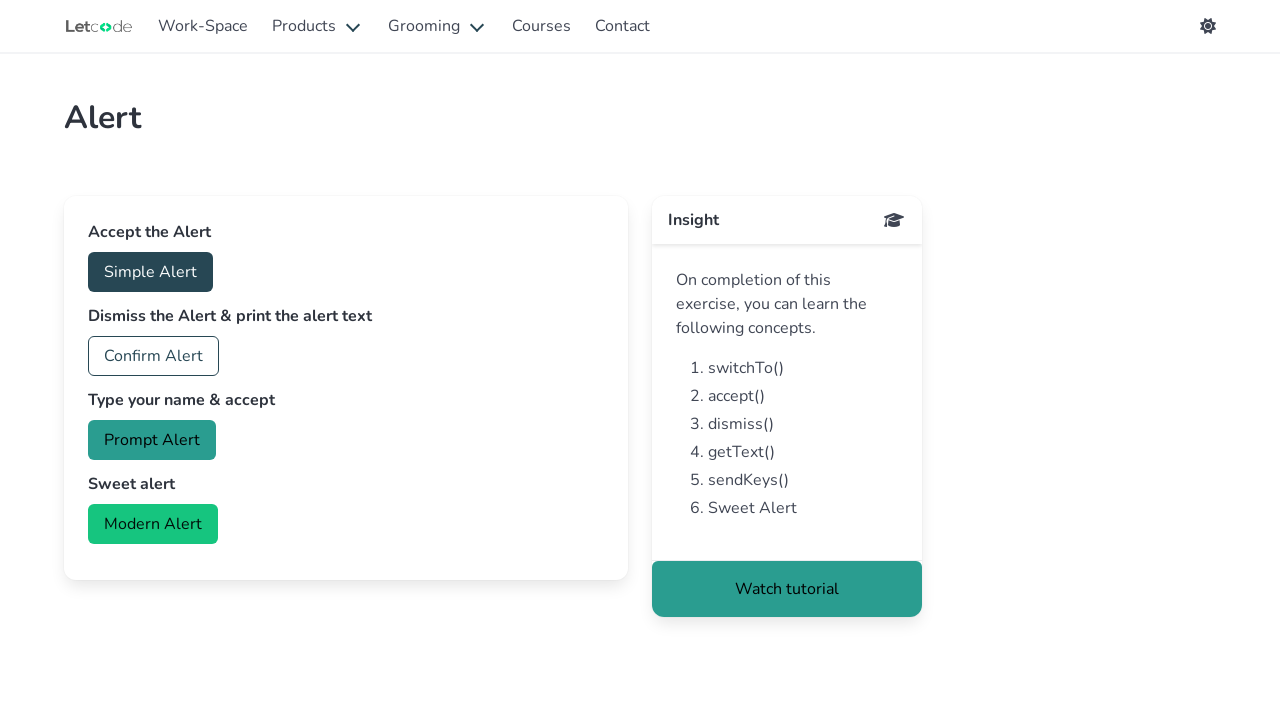

Clicked accept button to trigger simple alert and accepted it at (150, 272) on #accept
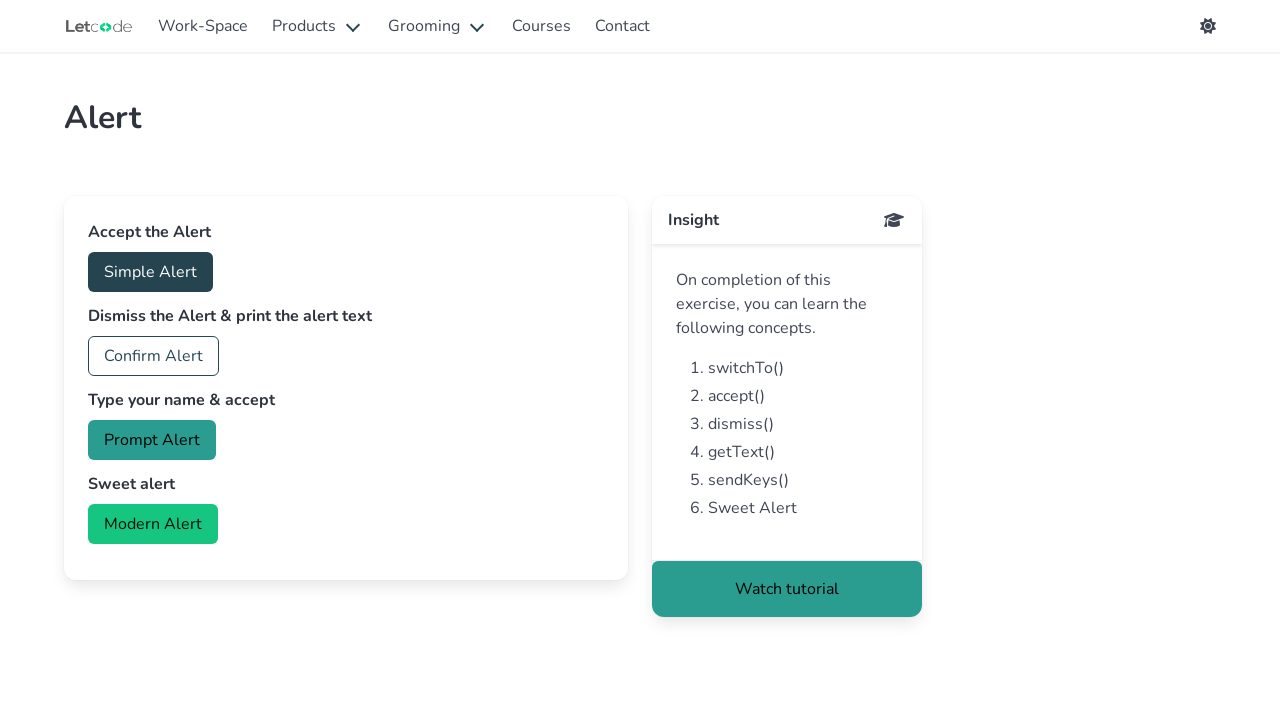

Waited 500ms for simple alert to be processed
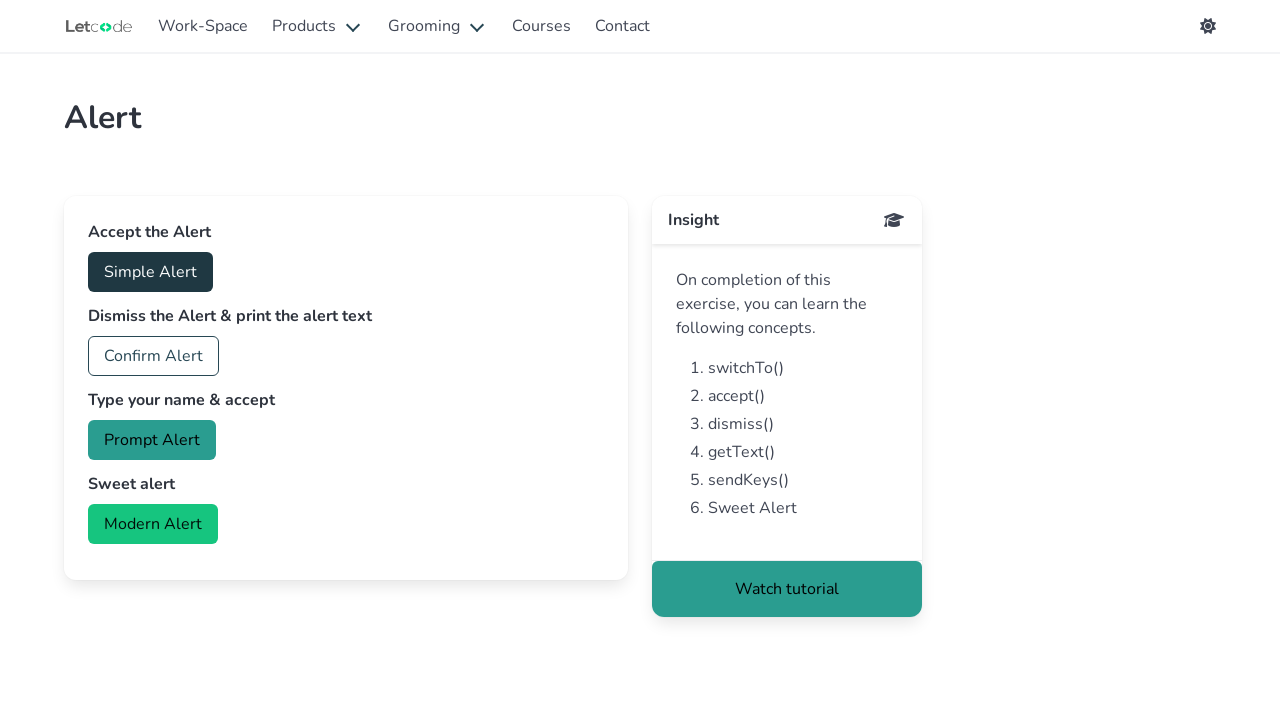

Clicked confirm button to trigger confirmation dialog and dismissed it at (154, 356) on #confirm
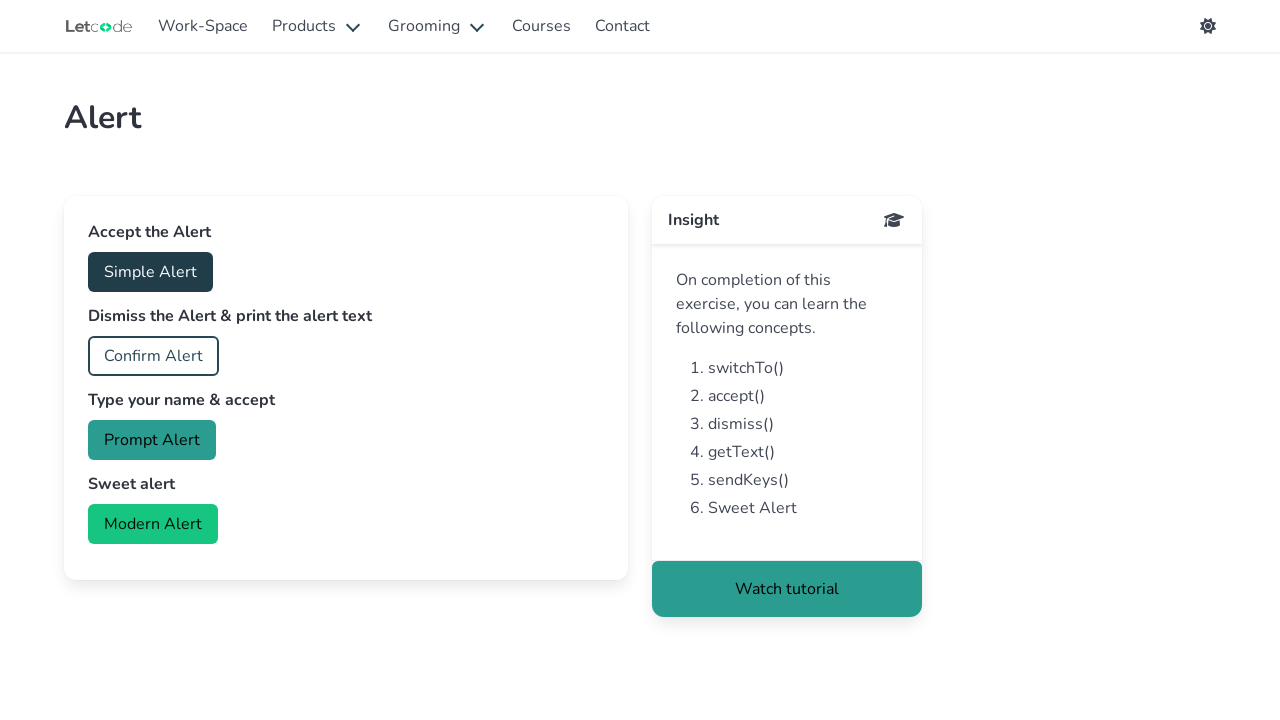

Waited 500ms for confirm dialog to be processed
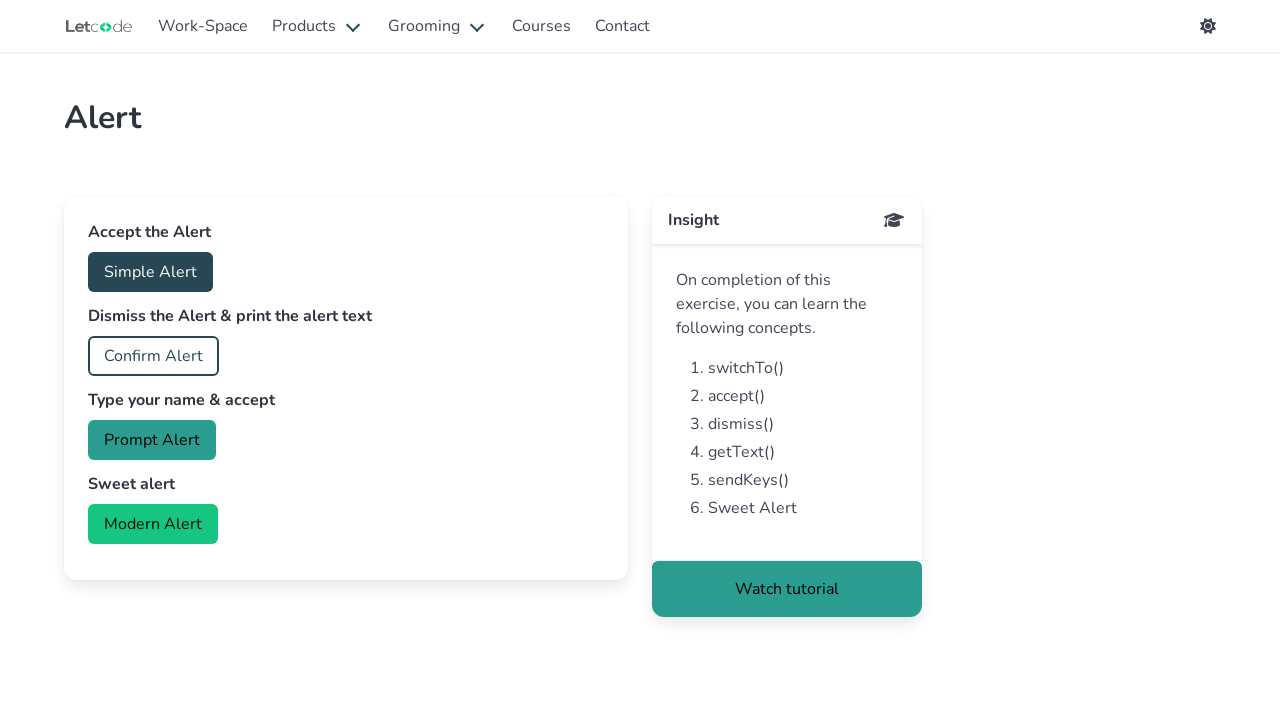

Clicked prompt button to trigger prompt alert and accepted with text 'raj' at (152, 440) on #prompt
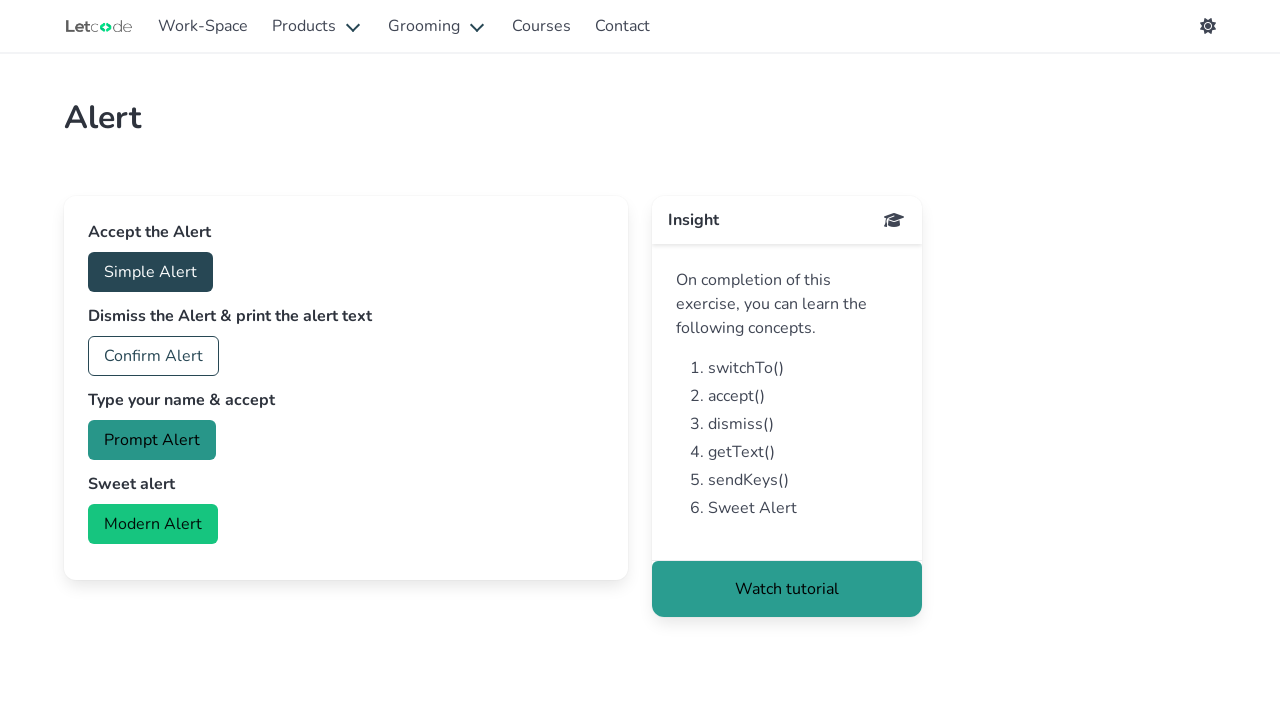

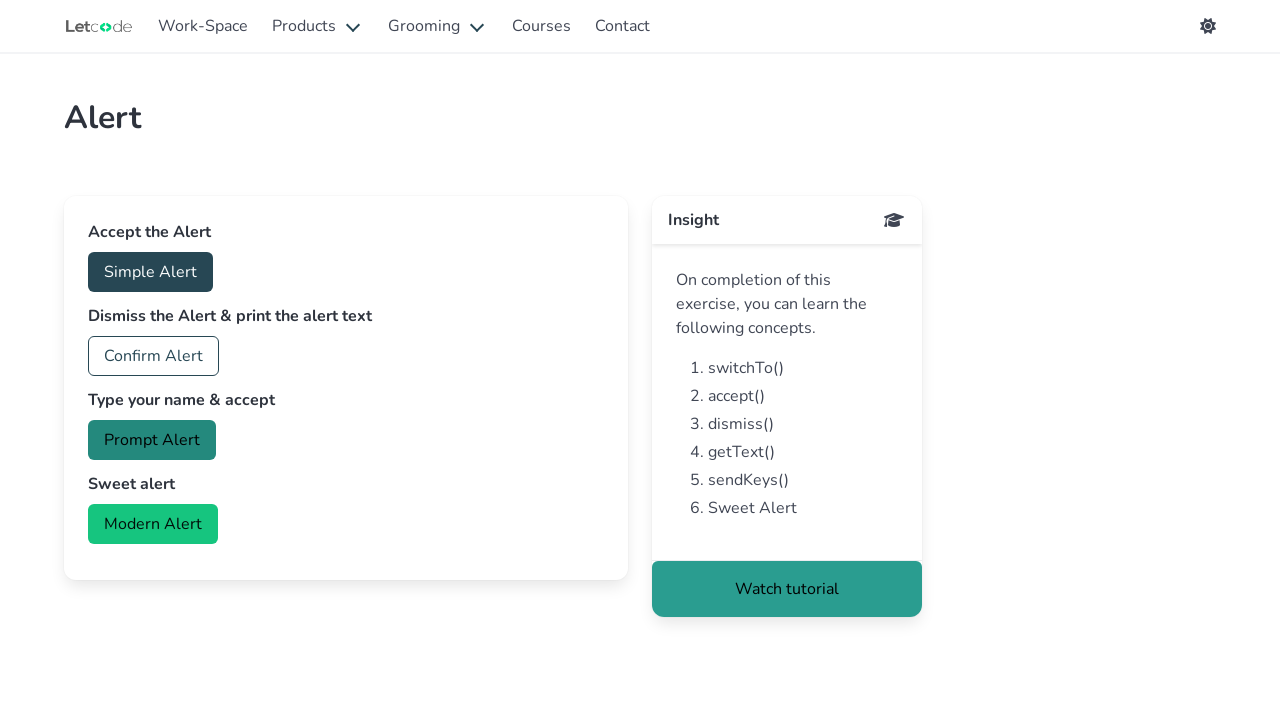